Tests that clicking login button with empty username and password fields displays the correct error message

Starting URL: https://www.saucedemo.com/

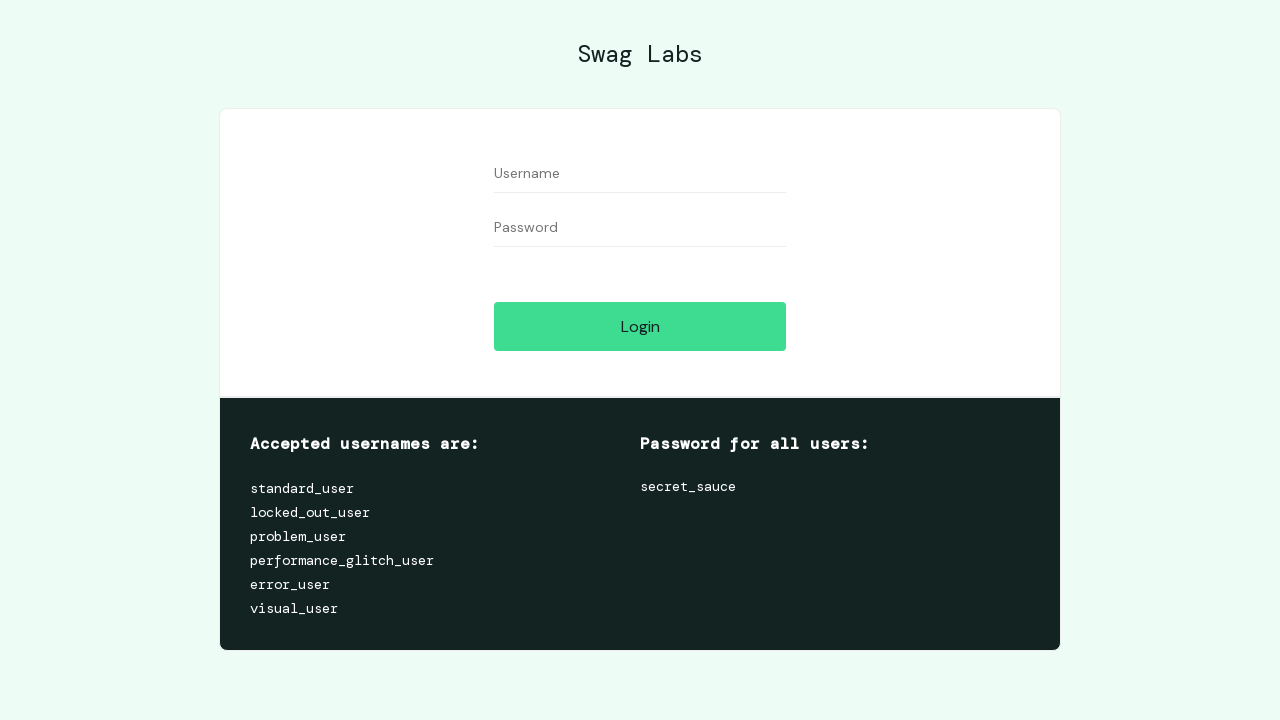

Clicked login button with empty username and password fields at (640, 326) on #login-button
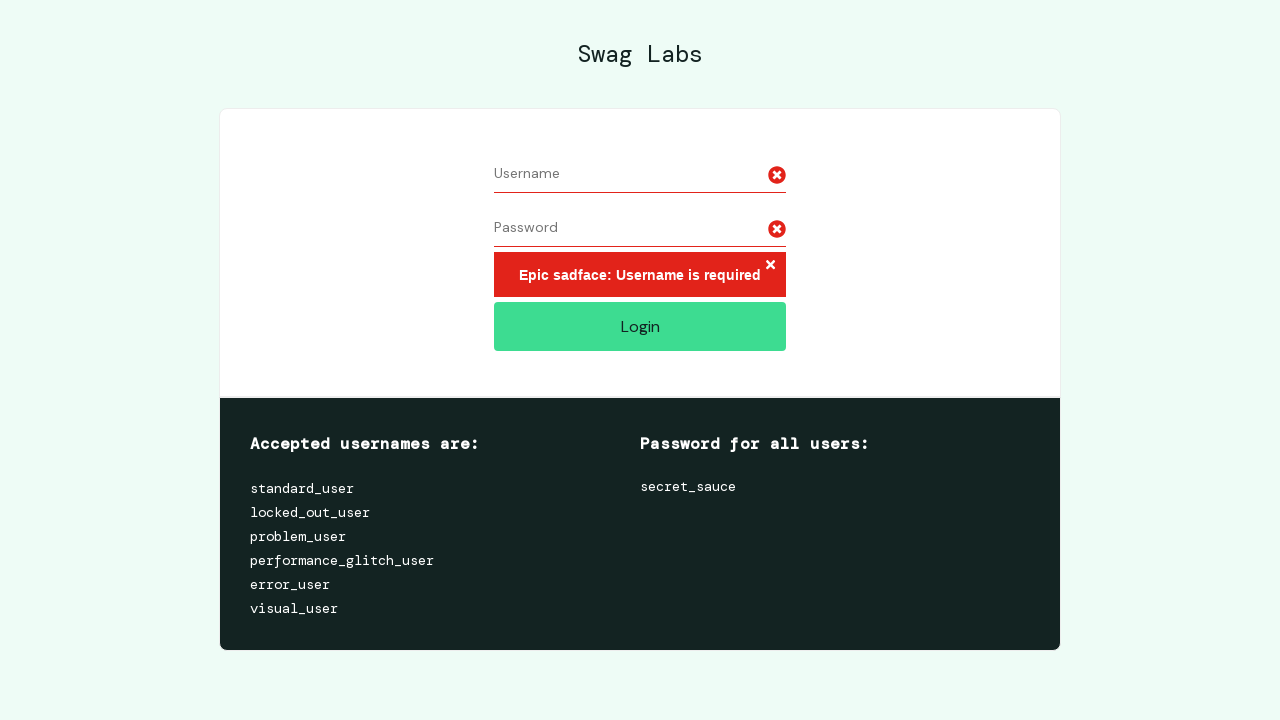

Error message element loaded
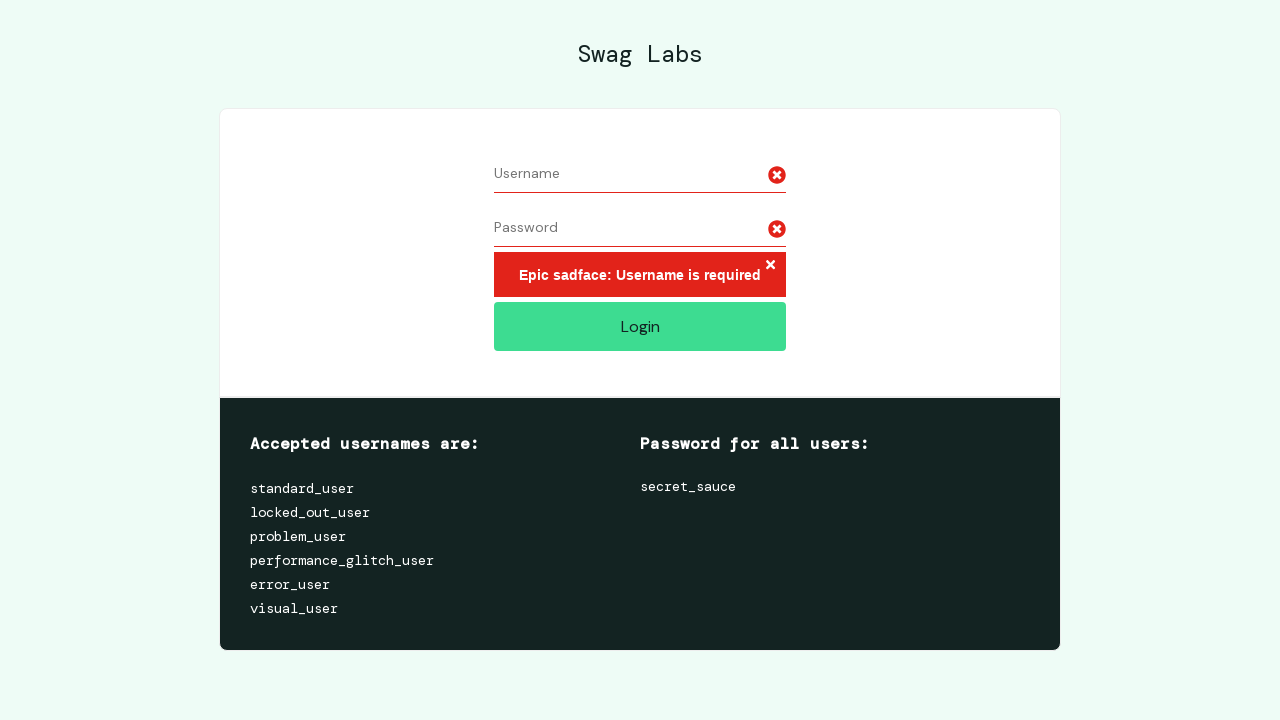

Retrieved error message text content
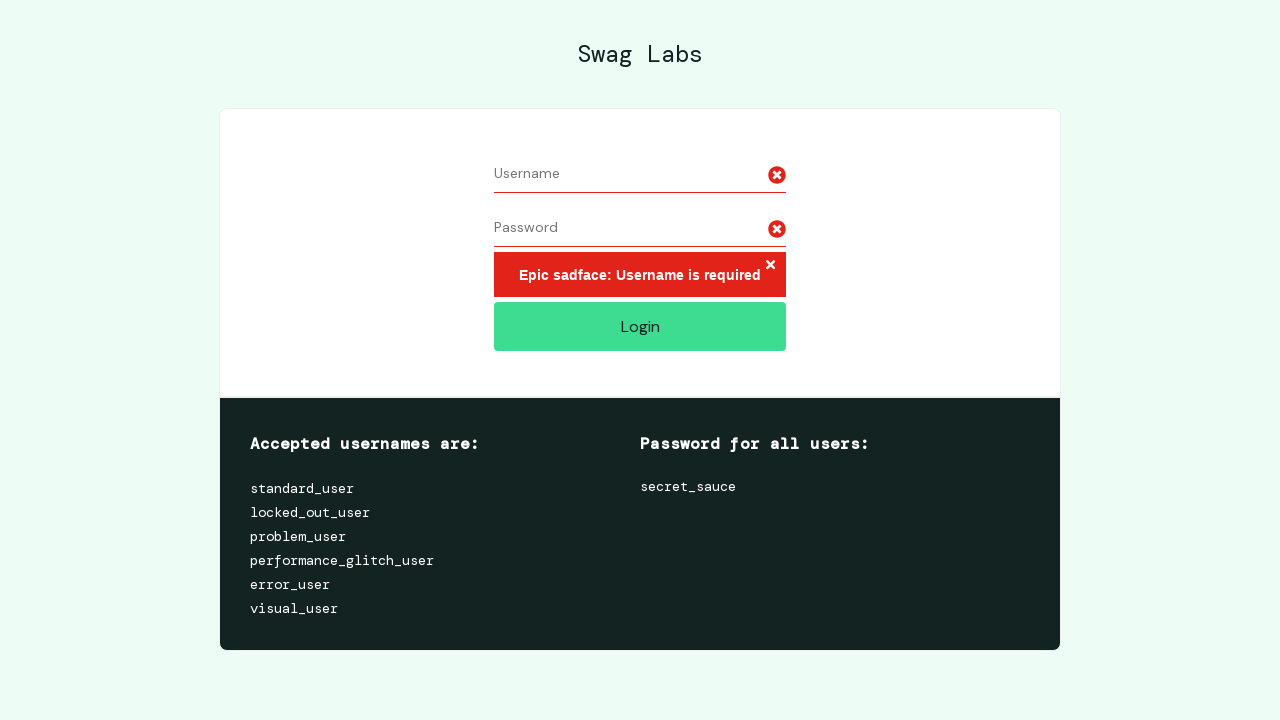

Verified error message is 'Epic sadface: Username is required'
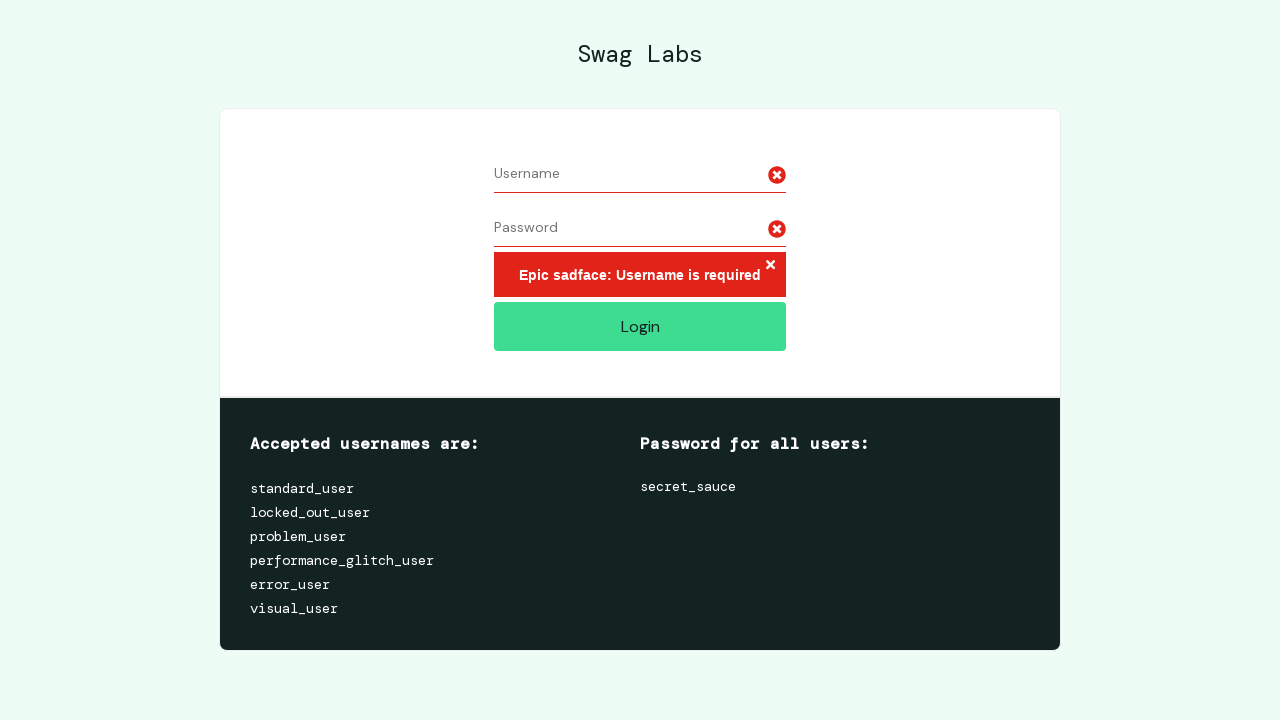

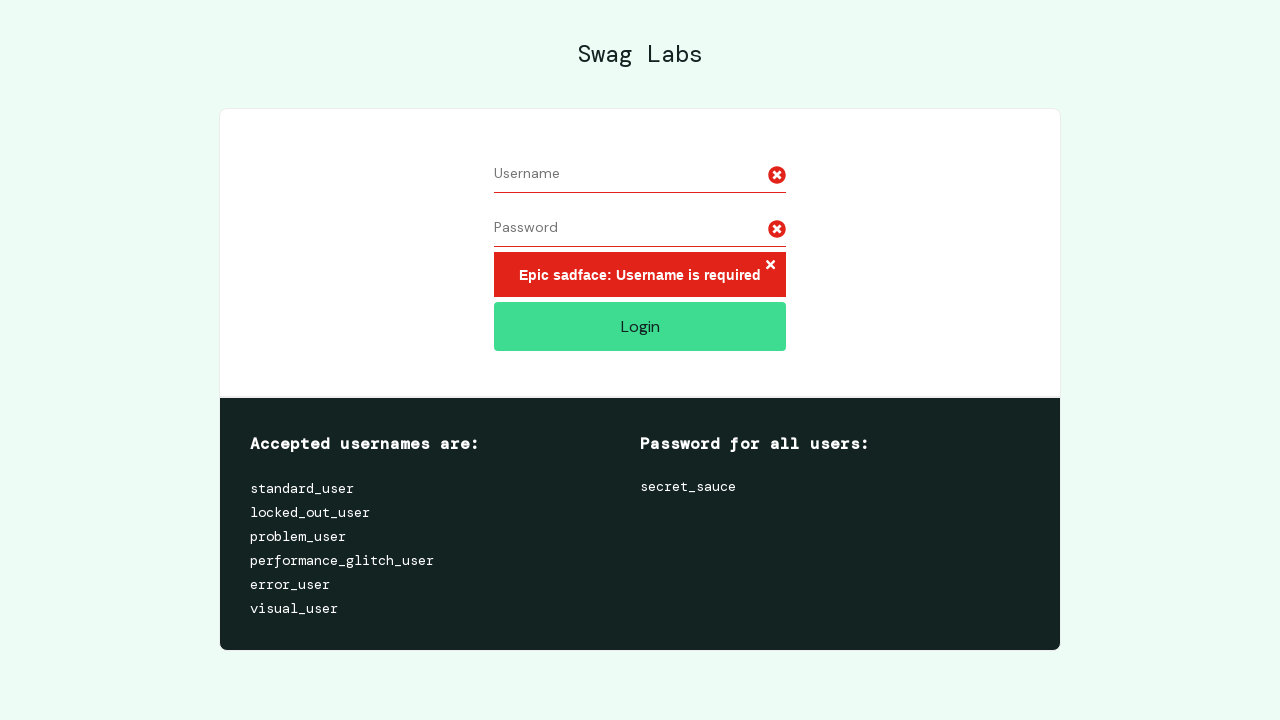